Tests page scrolling functionality by navigating to demoqa.com and scrolling to the bottom of the page using JavaScript execution

Starting URL: http://demoqa.com/

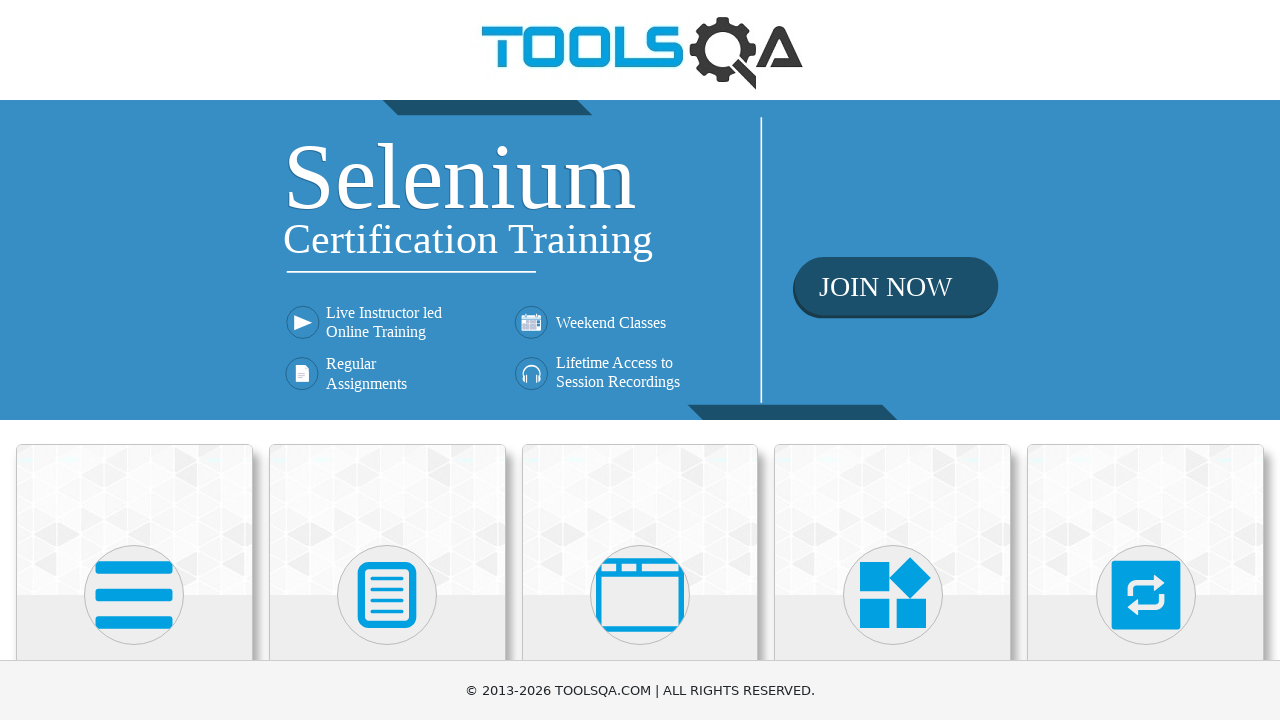

Waited for page to load - domcontentloaded state reached
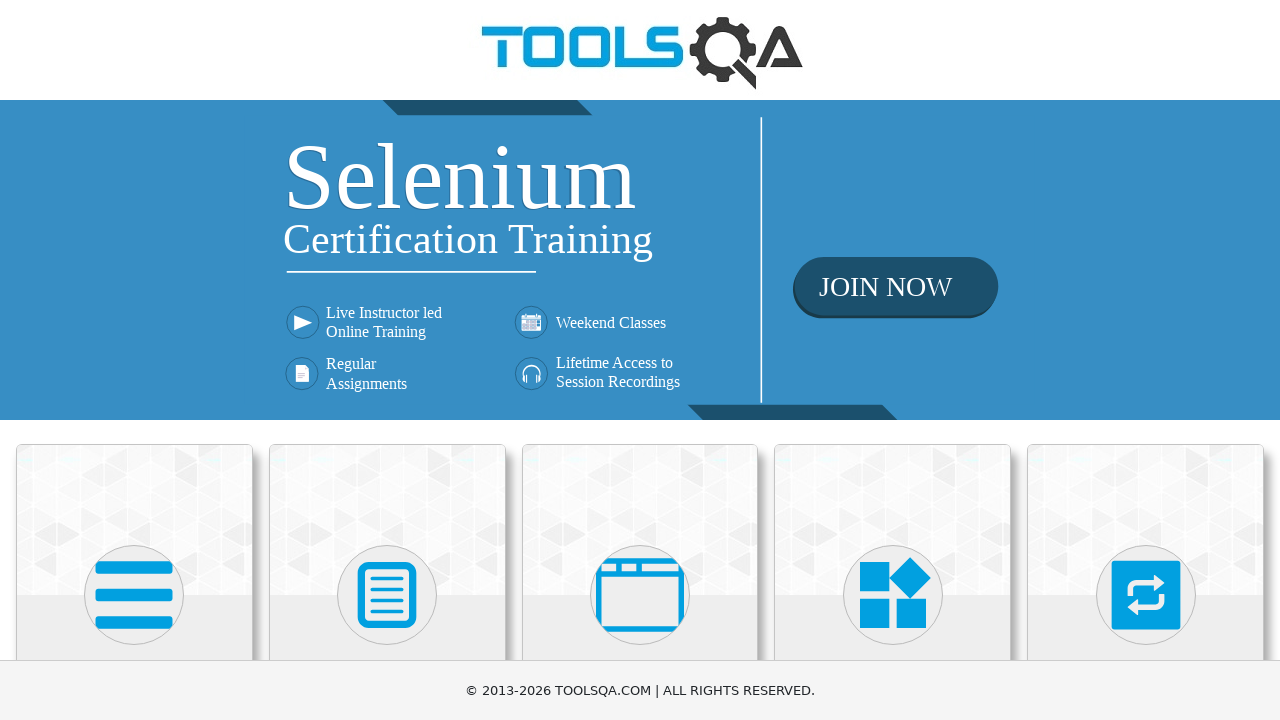

Scrolled to bottom of page using JavaScript
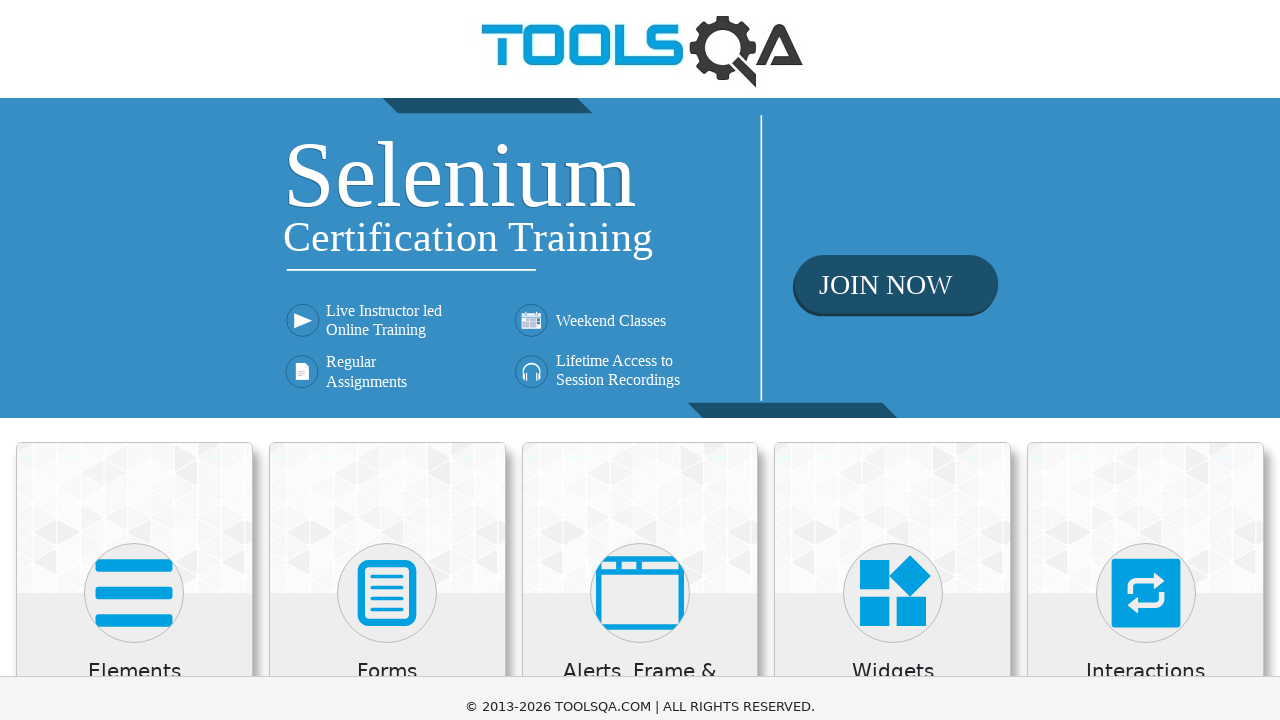

Waited 1 second for scroll animation to complete
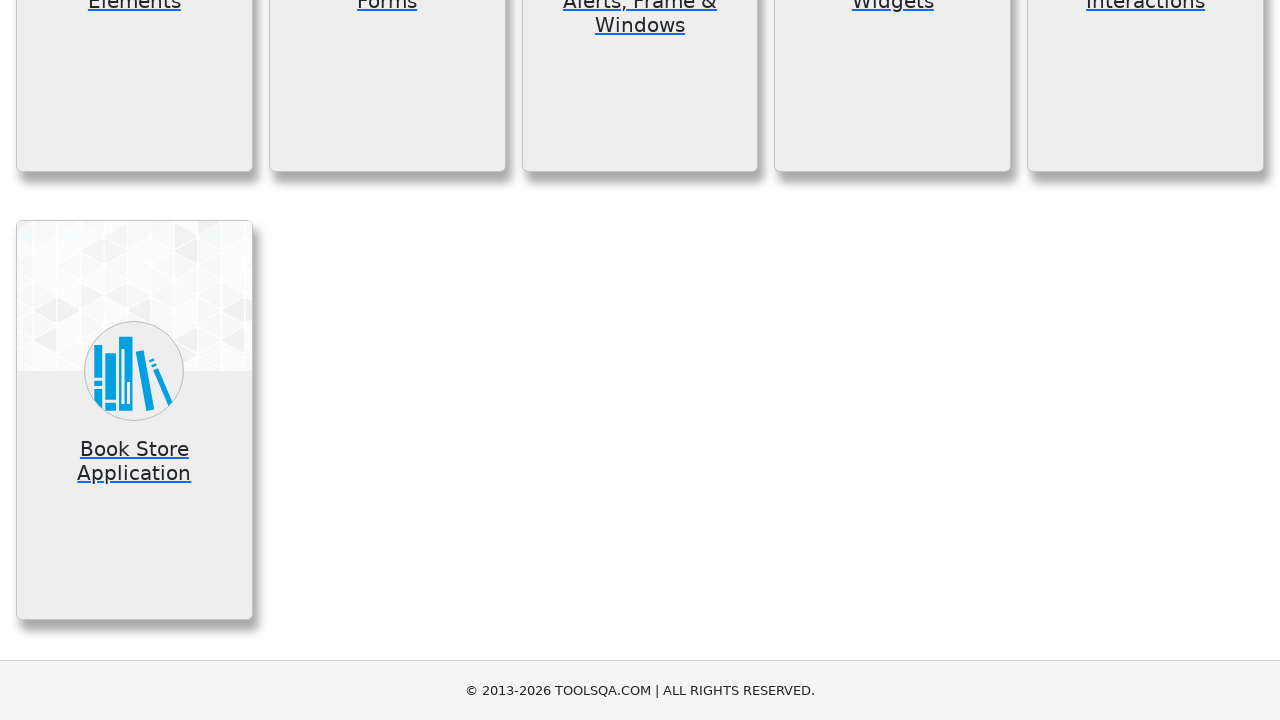

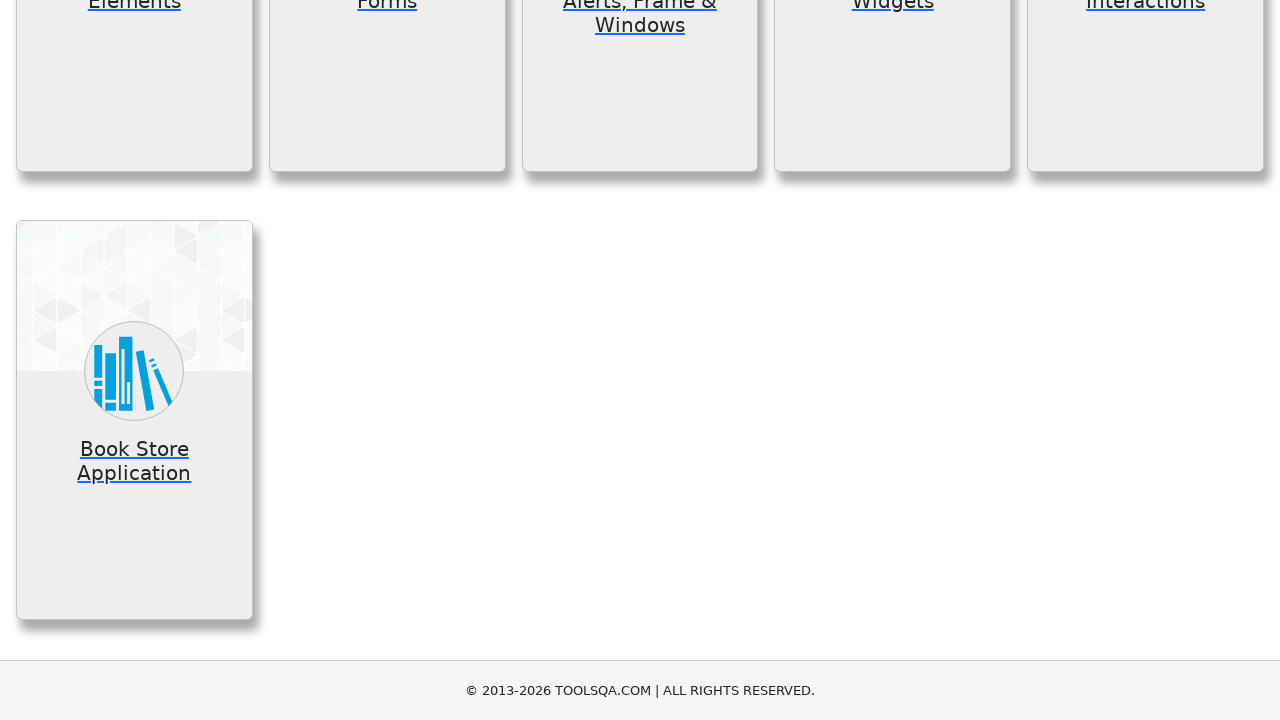